Navigates to the DemoBlaze e-commerce demo website. This is a minimal test that only loads the homepage.

Starting URL: https://www.demoblaze.com/

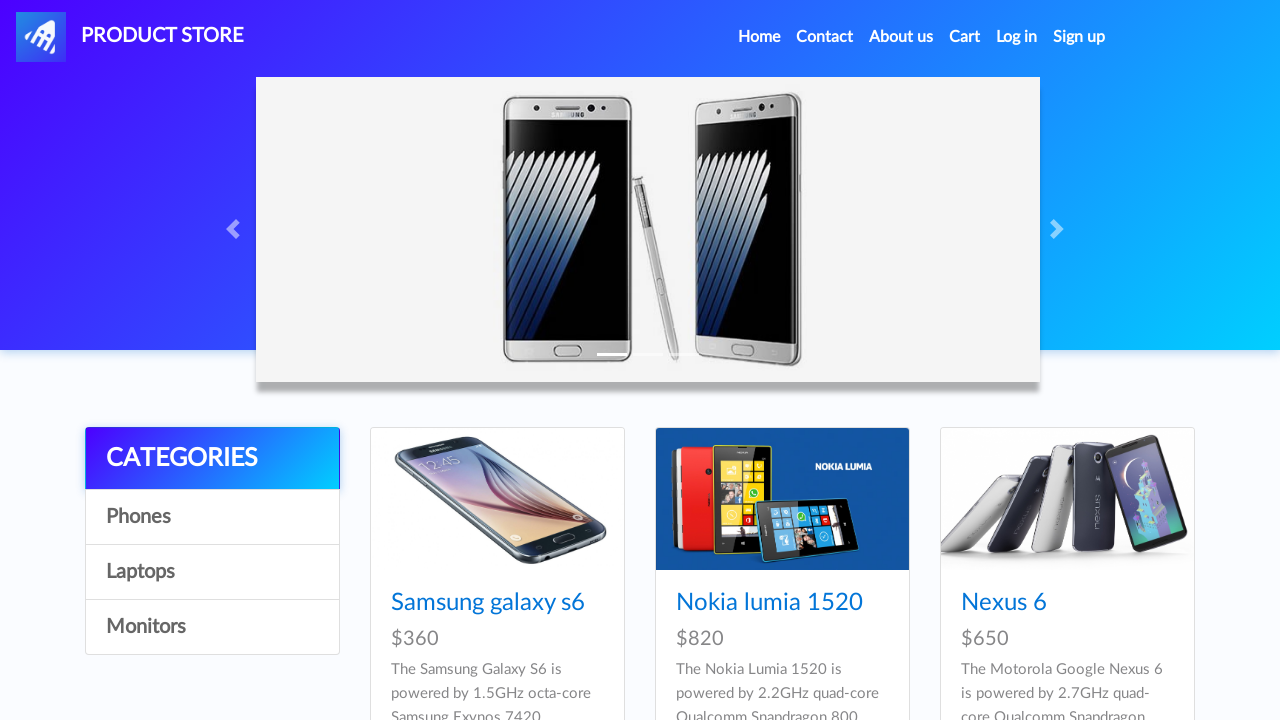

Waited for main content container to load on DemoBlaze homepage
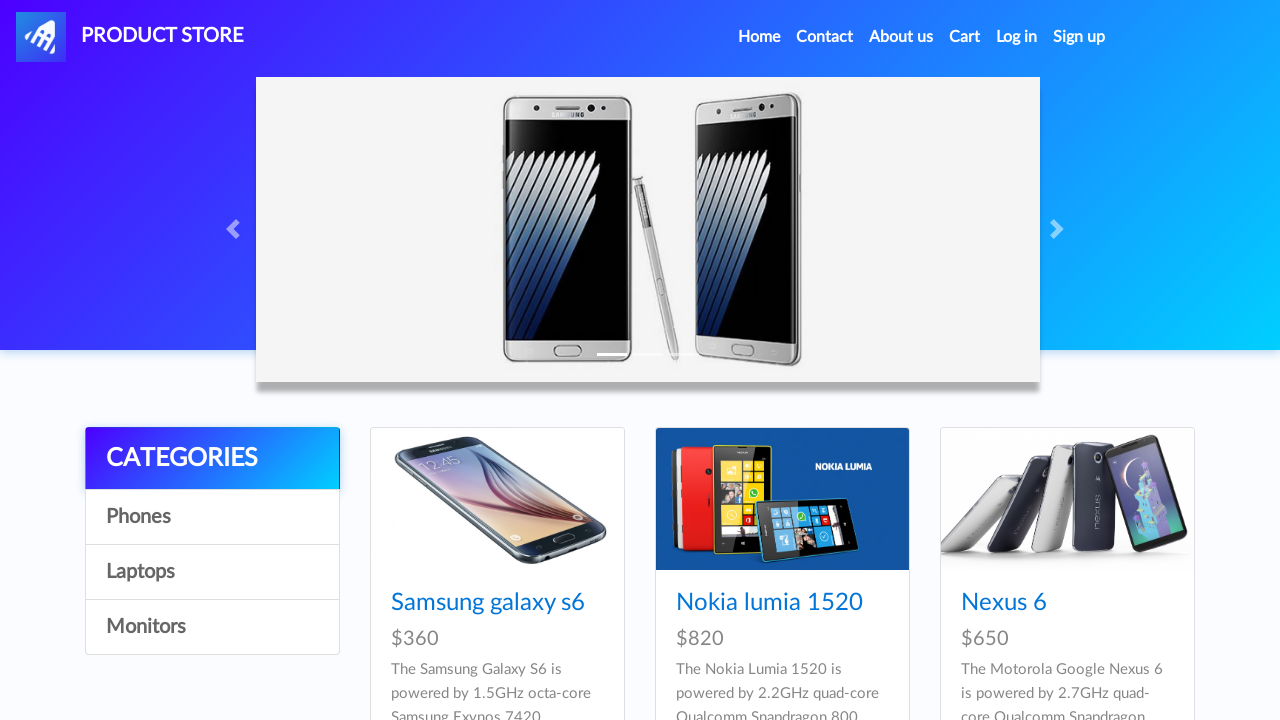

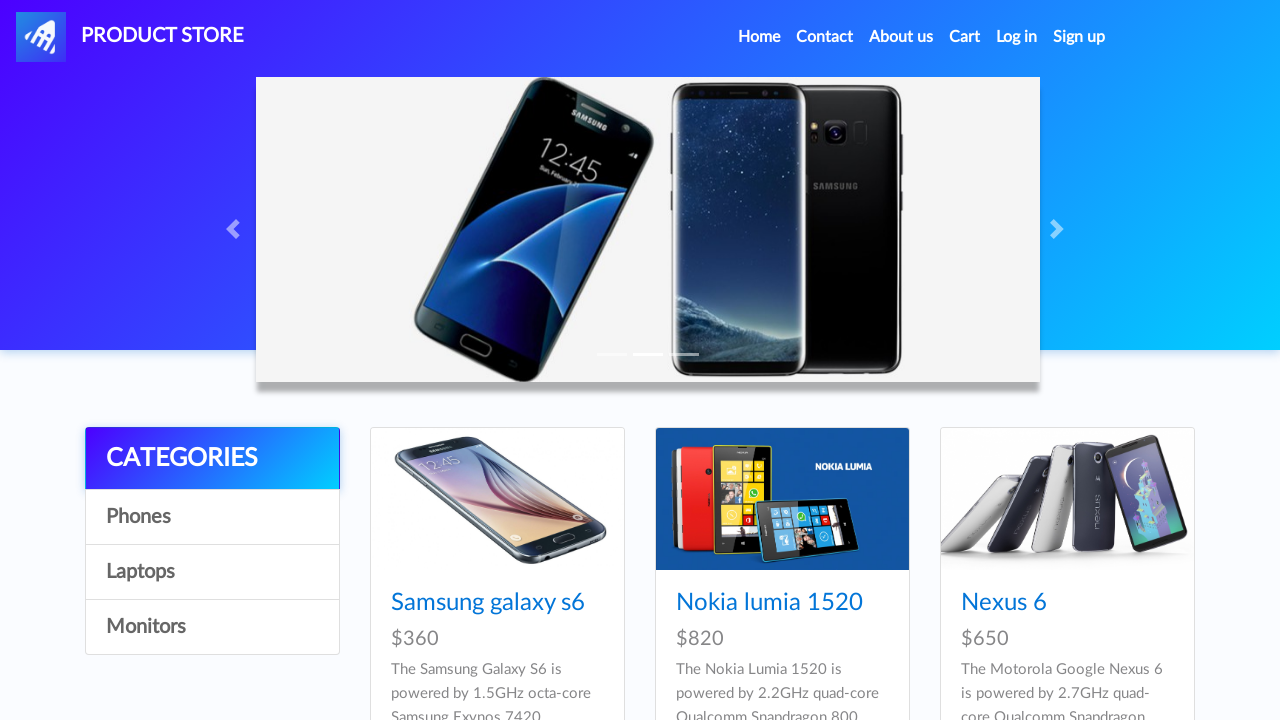